Tests jQuery UI drag and drop functionality by dragging an element and dropping it onto a target within an iframe

Starting URL: https://jqueryui.com/droppable/

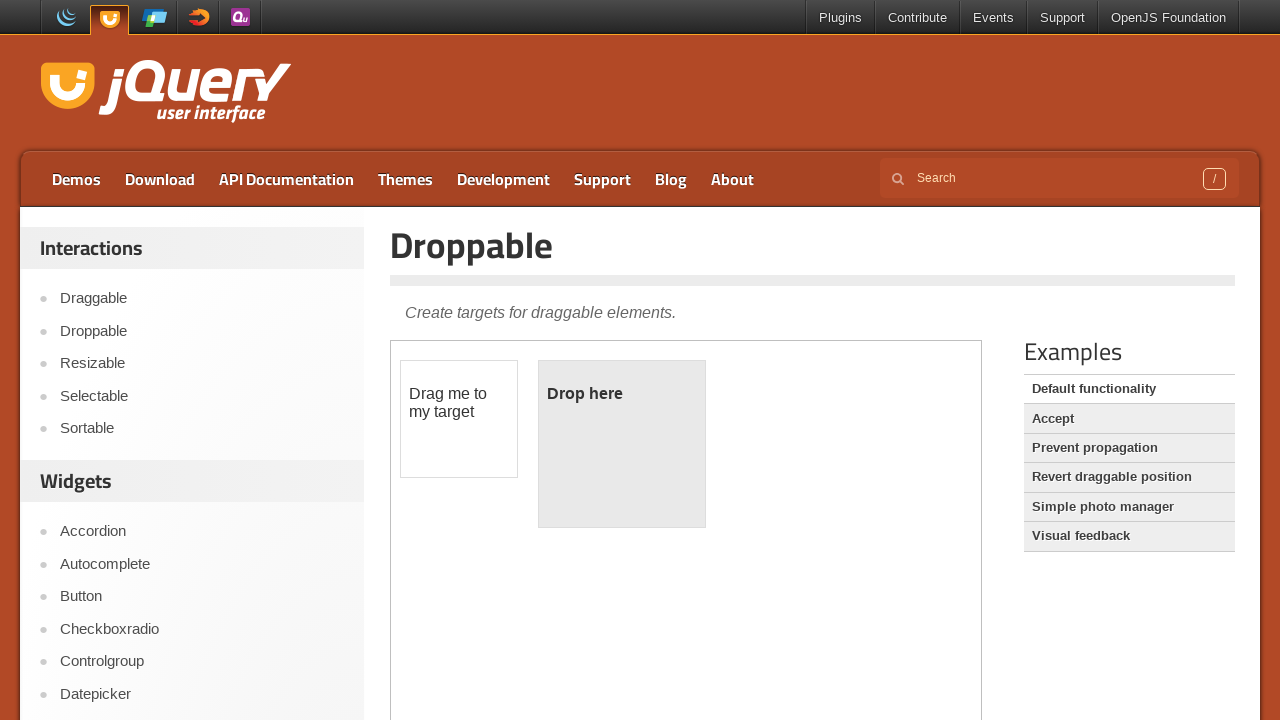

Located the demo-frame iframe
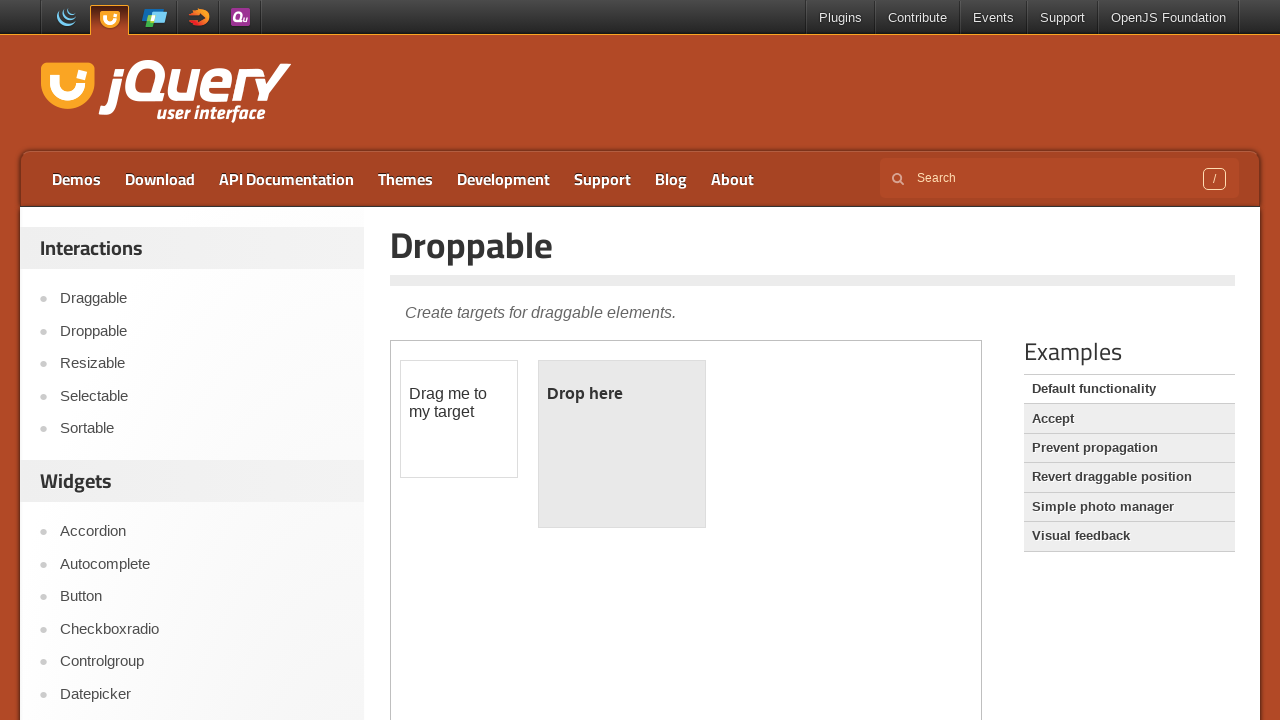

Located the draggable element (#draggable) within the iframe
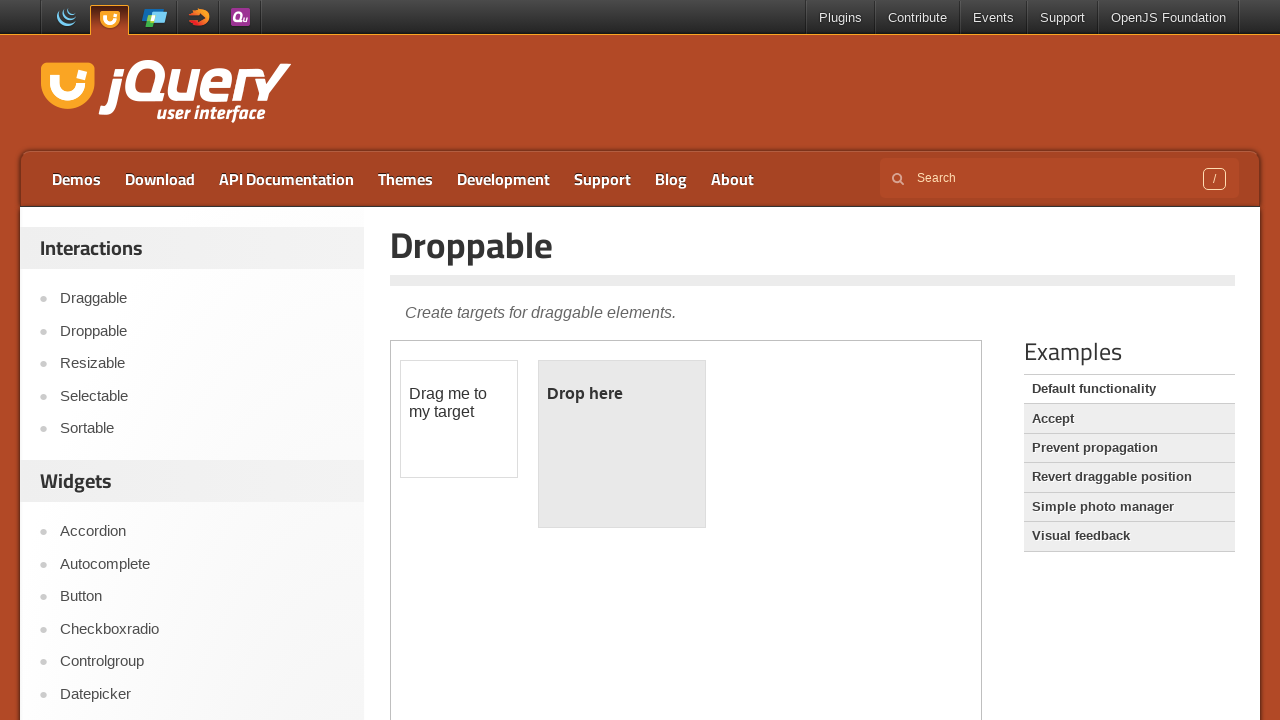

Located the droppable element (#droppable) within the iframe
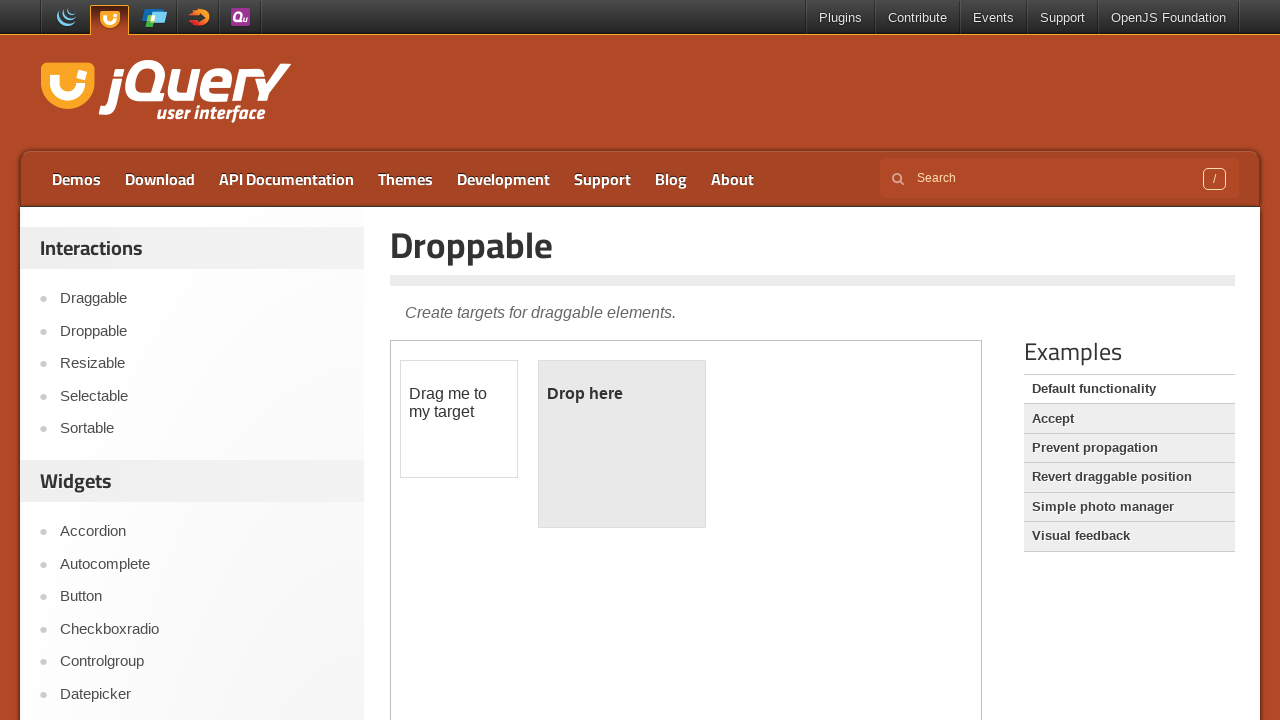

Dragged the draggable element and dropped it onto the droppable target at (622, 444)
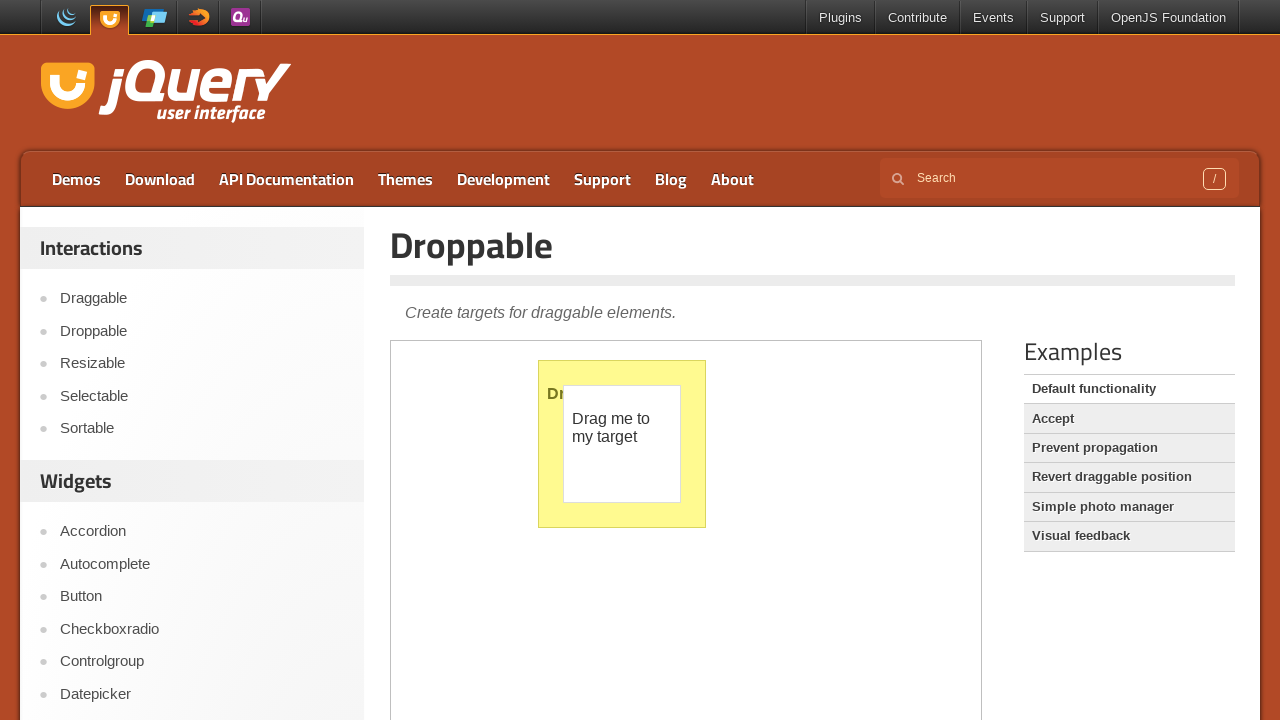

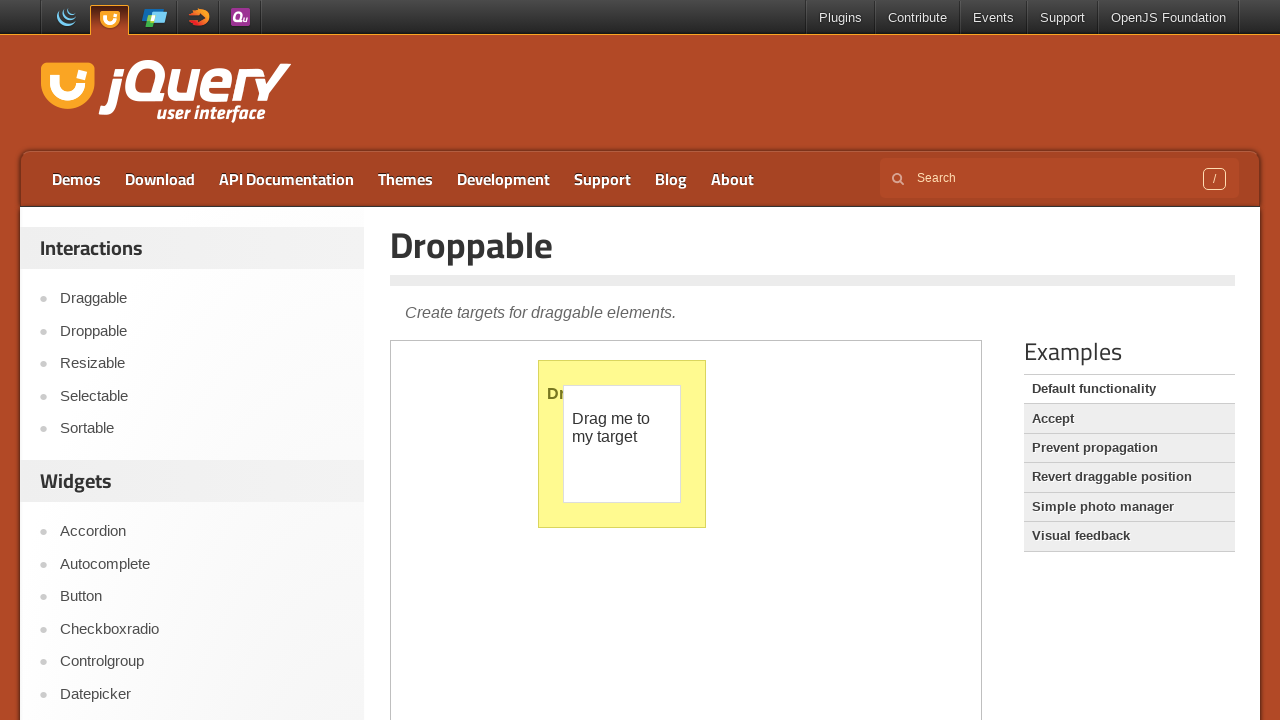